Tests radio button functionality by checking if a female radio button is selected, displayed, and enabled, then clicking it if not already selected

Starting URL: https://artoftesting.com/sampleSiteForSelenium

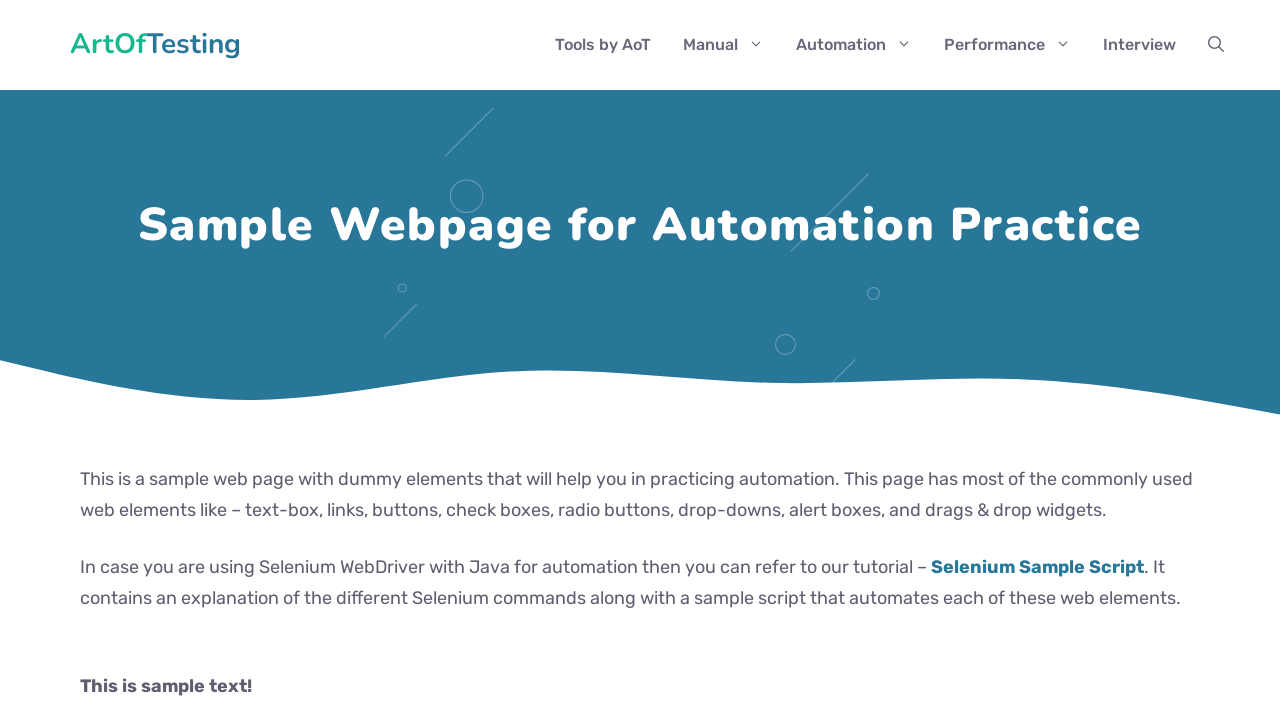

Waited for female radio button to be visible
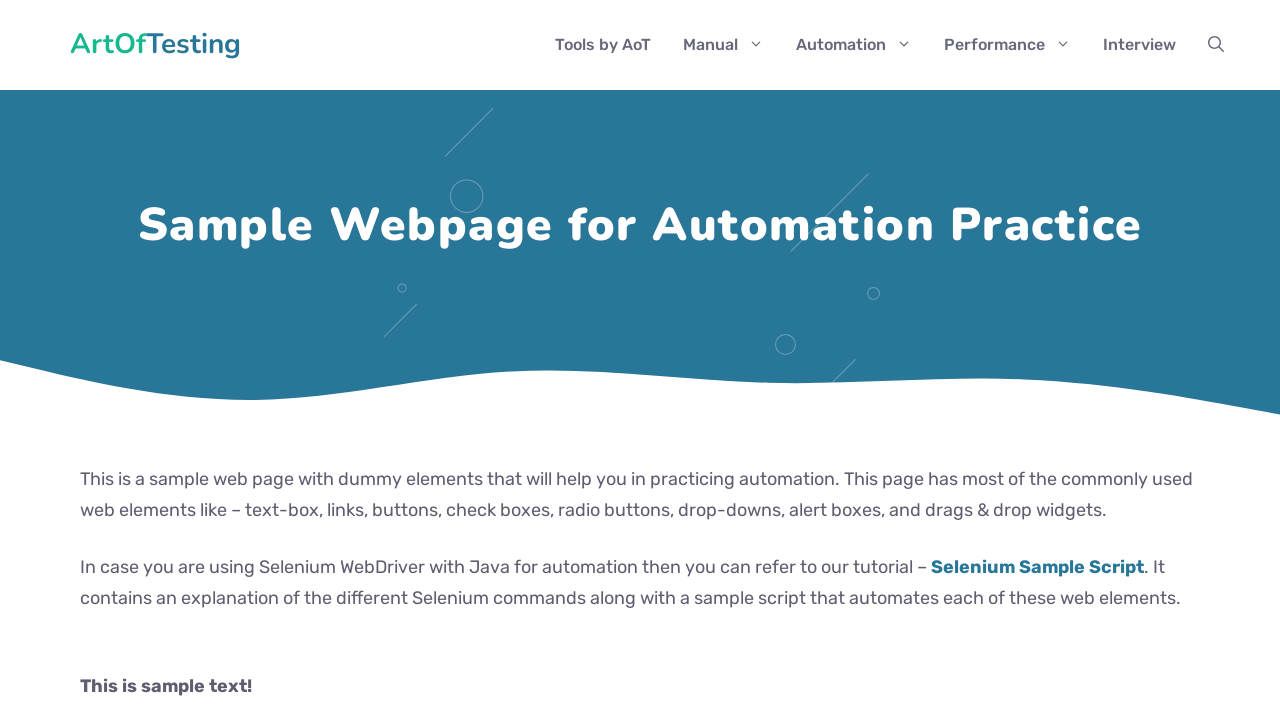

Located female radio button element
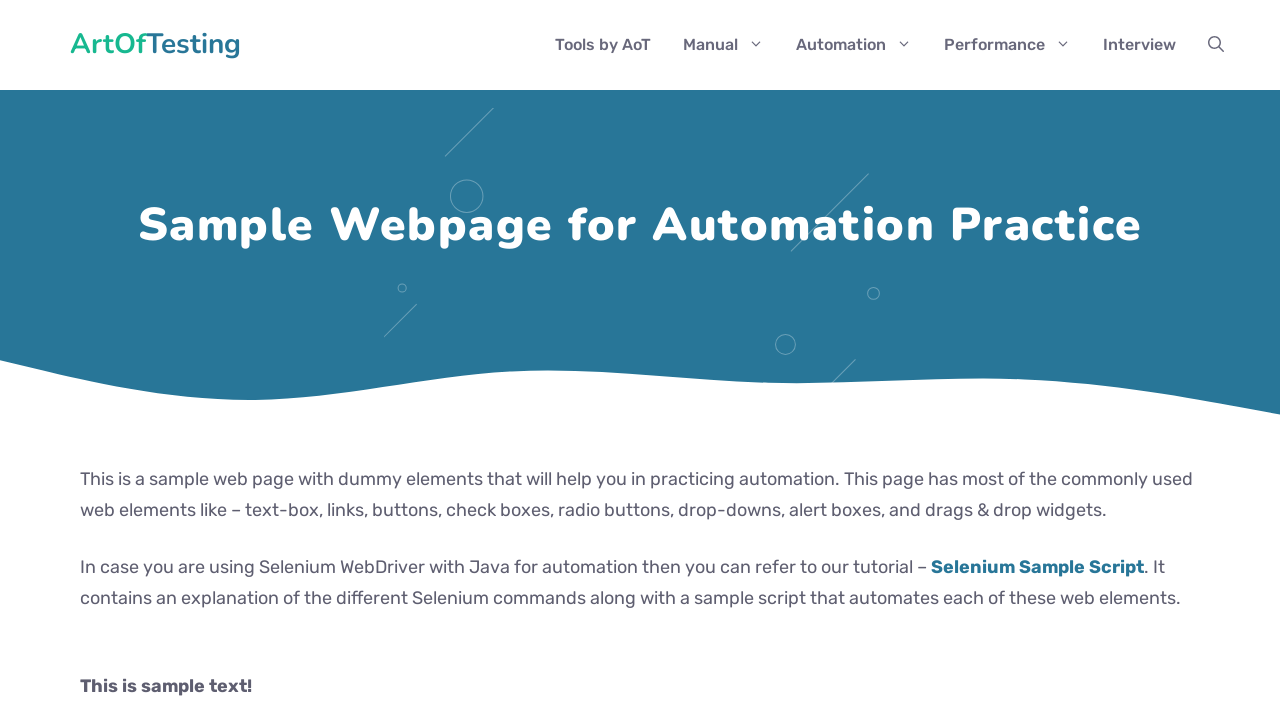

Female radio button was not checked, clicked to select it at (86, 361) on #female
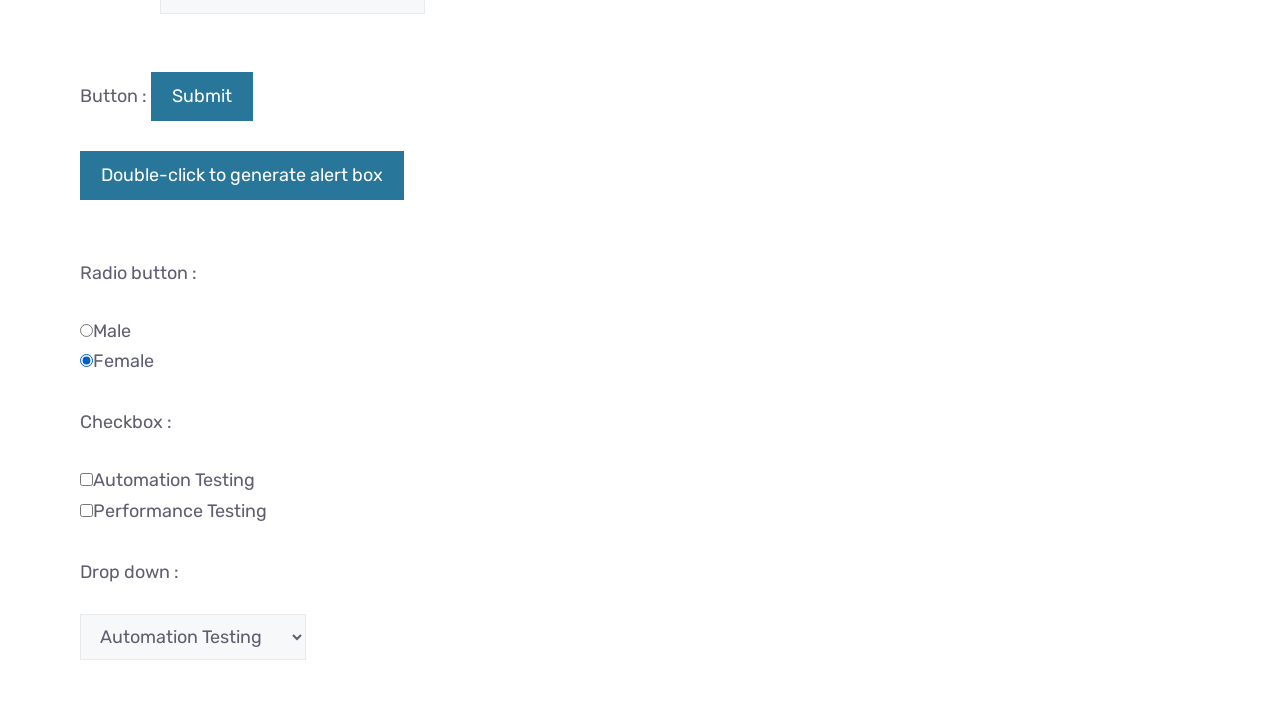

Verified female radio button is visible
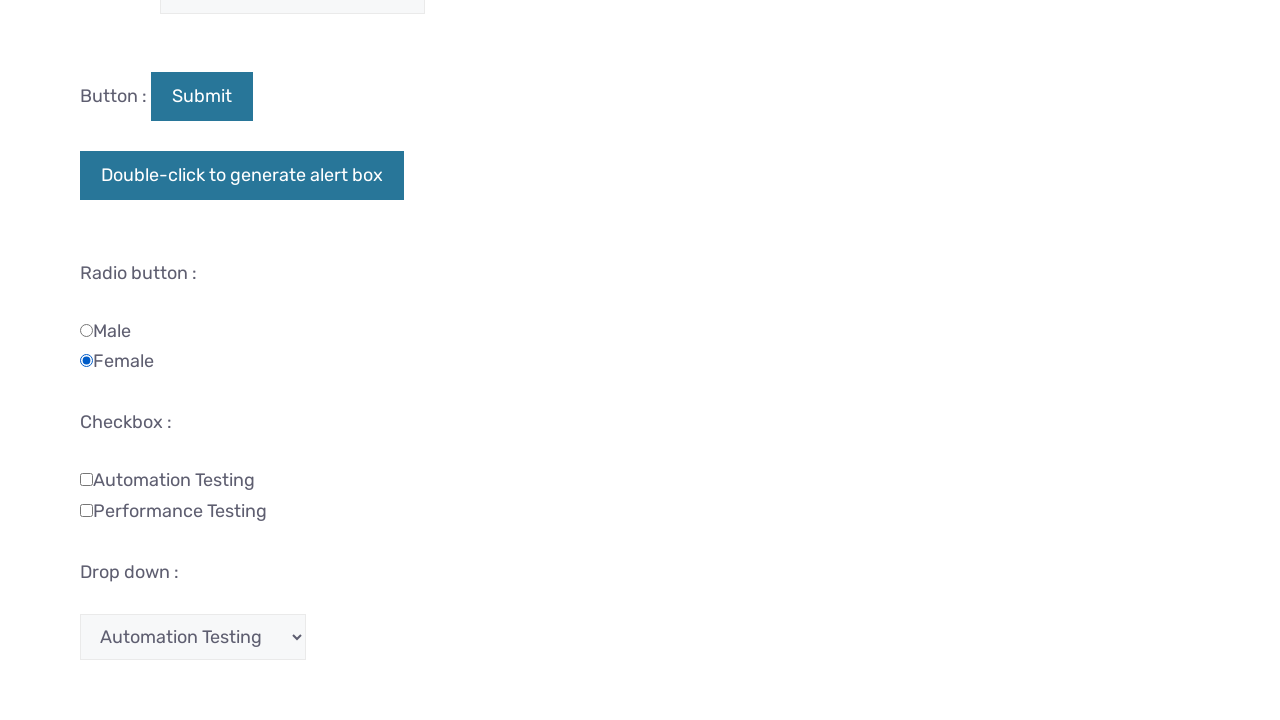

Verified female radio button is enabled
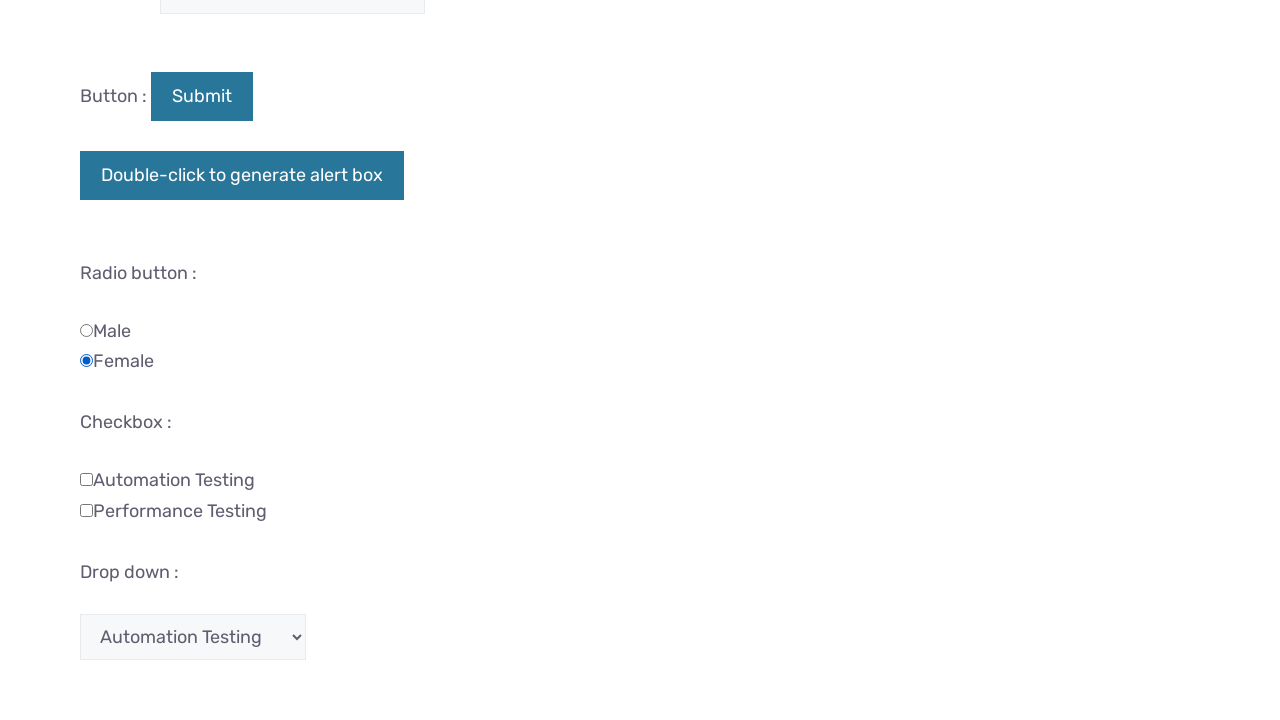

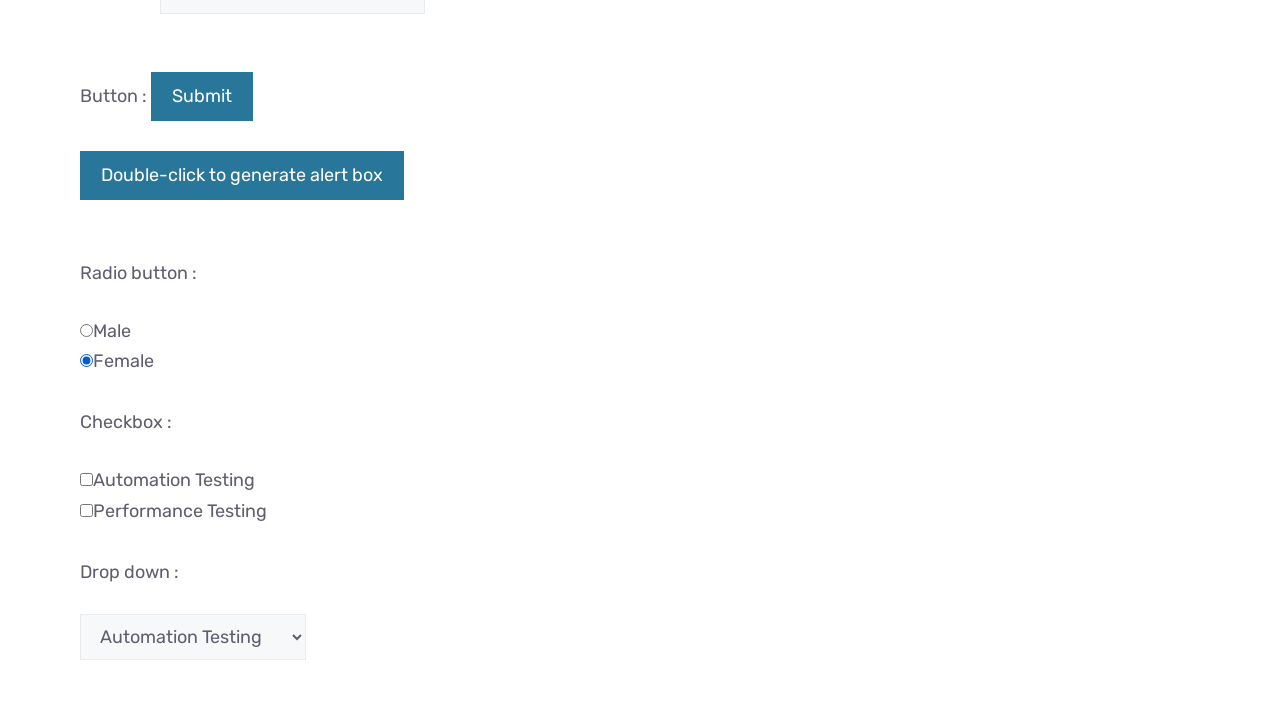